Navigates to the Windows page by hovering over the SwitchTo menu and clicking the Windows submenu item

Starting URL: http://demo.automationtesting.in/Register.html

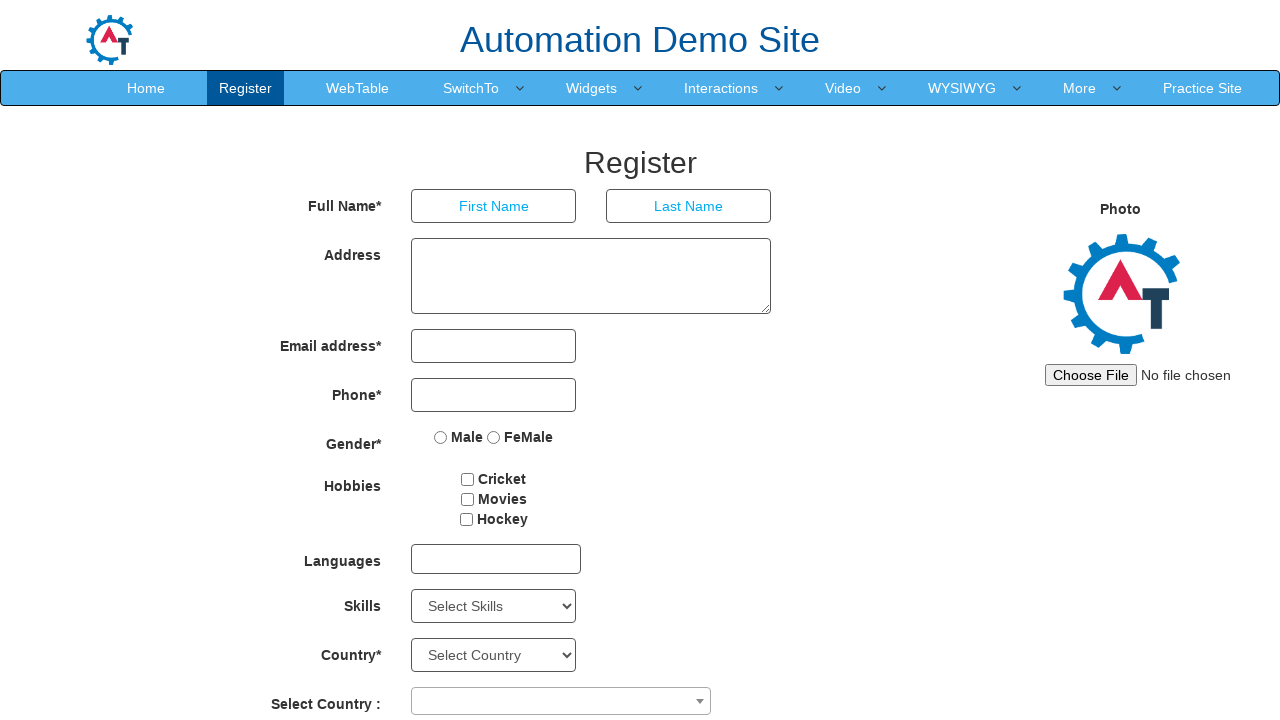

Hovered over SwitchTo menu at (471, 88) on xpath=//a[text()='SwitchTo']
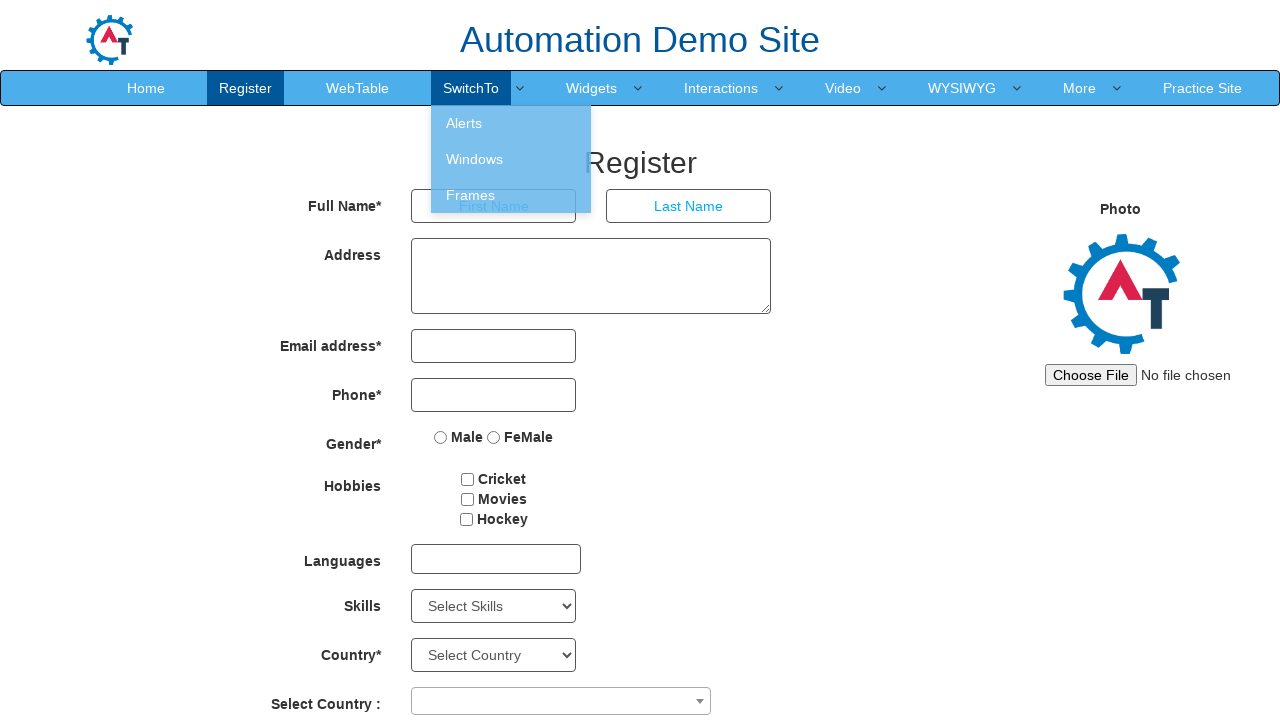

Clicked Windows submenu item at (511, 159) on xpath=//a[text()='Windows']
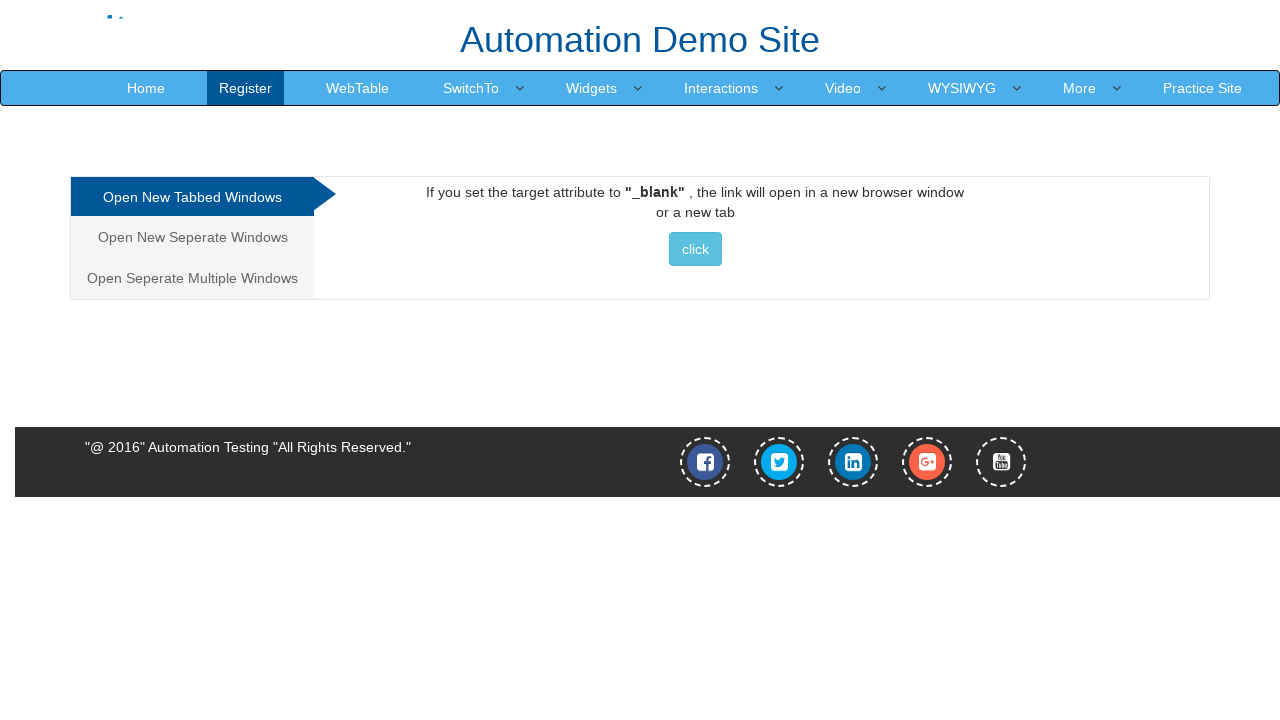

Navigated to Windows page
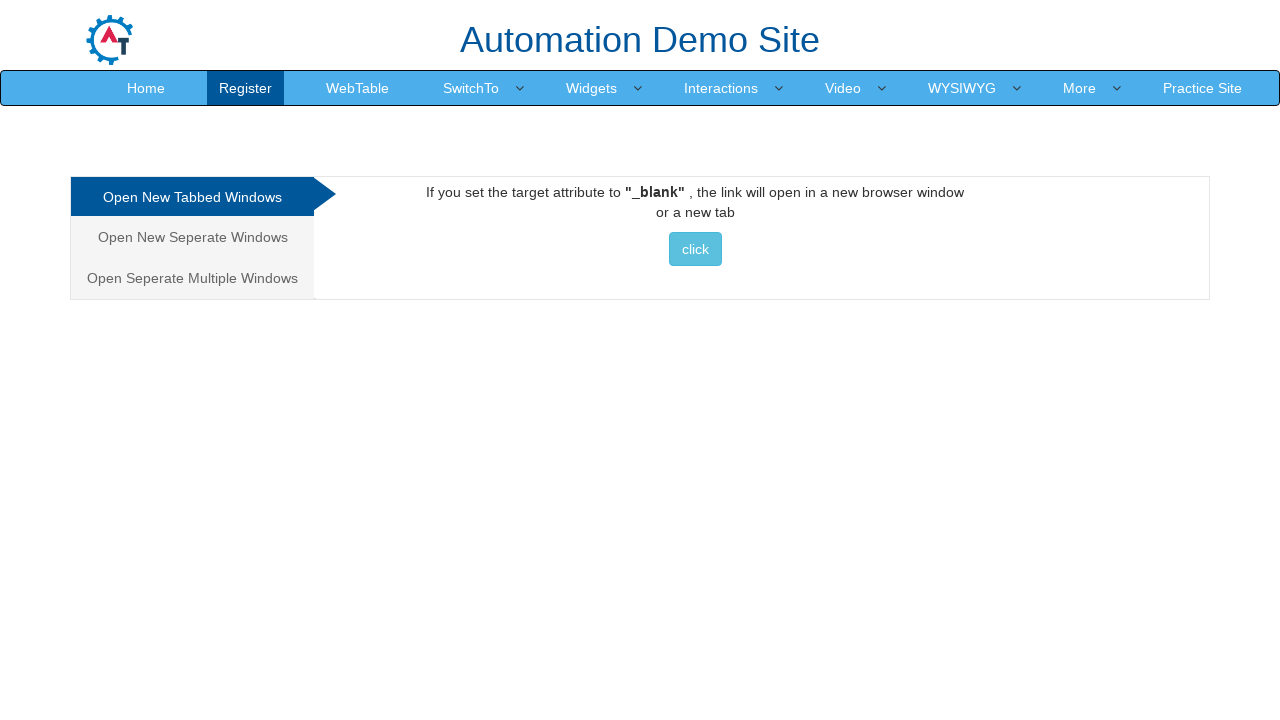

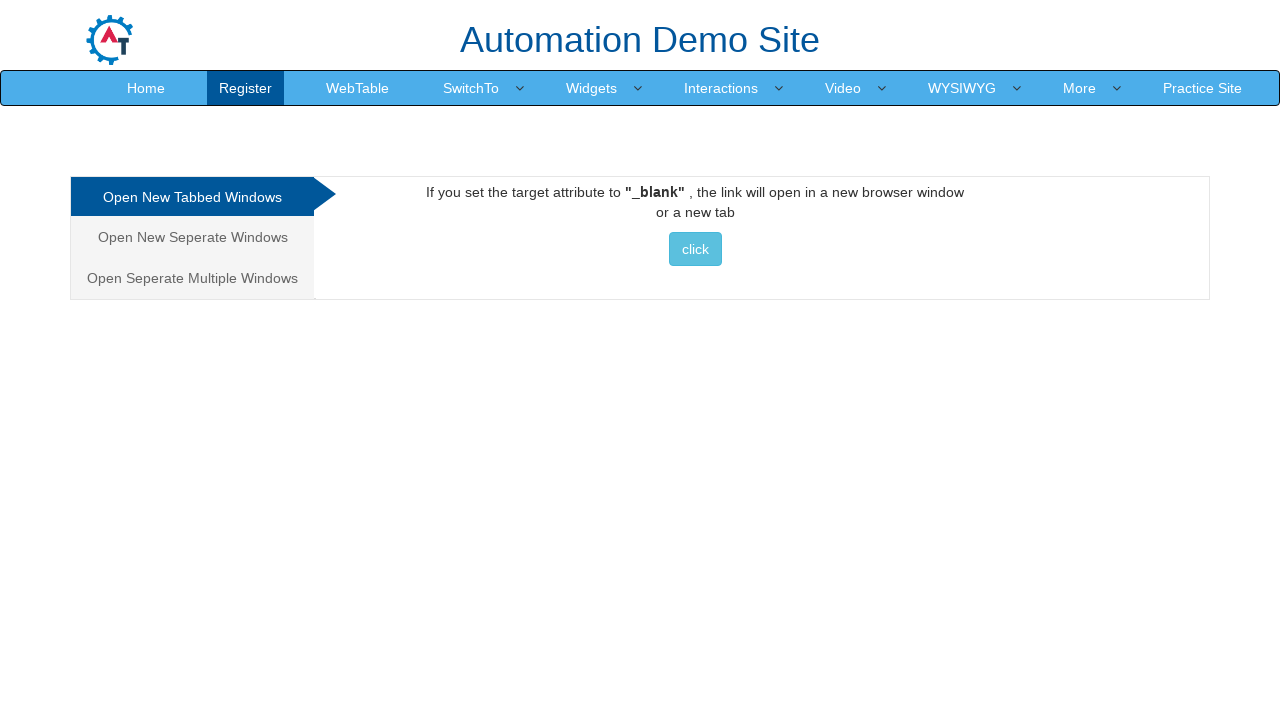